Tests multiple selection by holding Ctrl/Cmd key and clicking on non-consecutive items in a list to select them individually

Starting URL: https://automationfc.github.io/jquery-selectable/

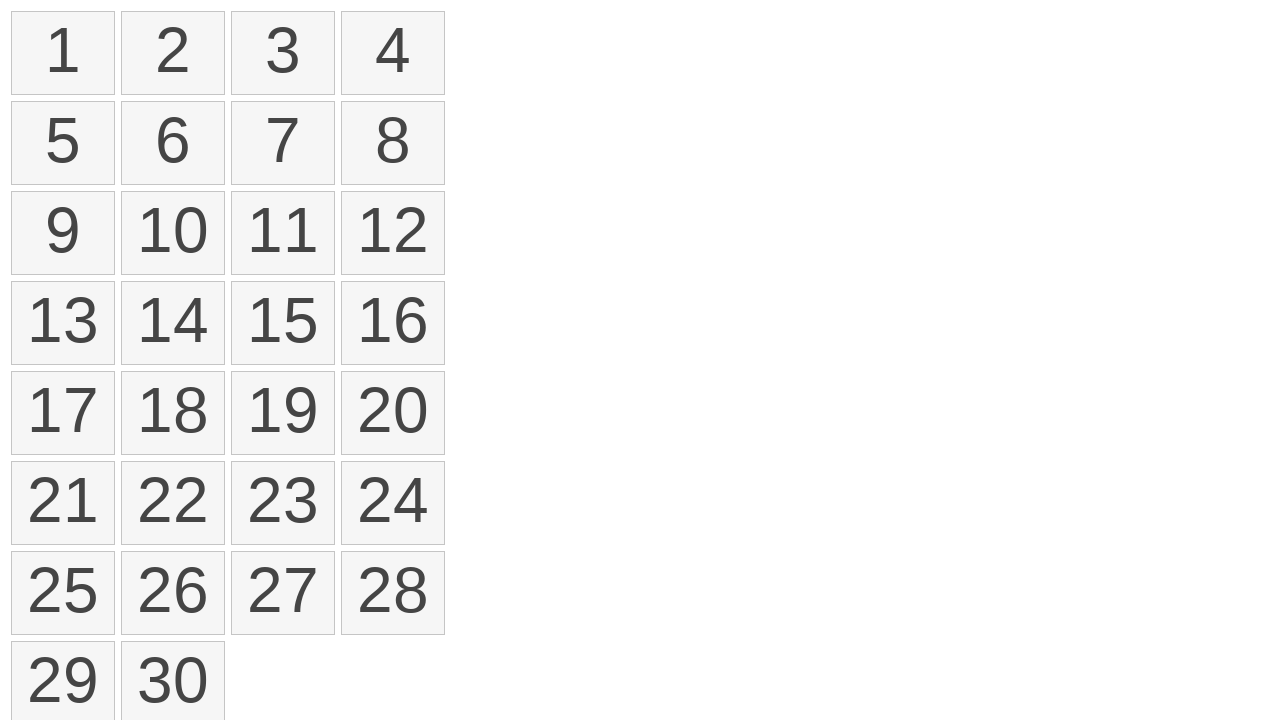

Pressed and held Meta key for multi-selection
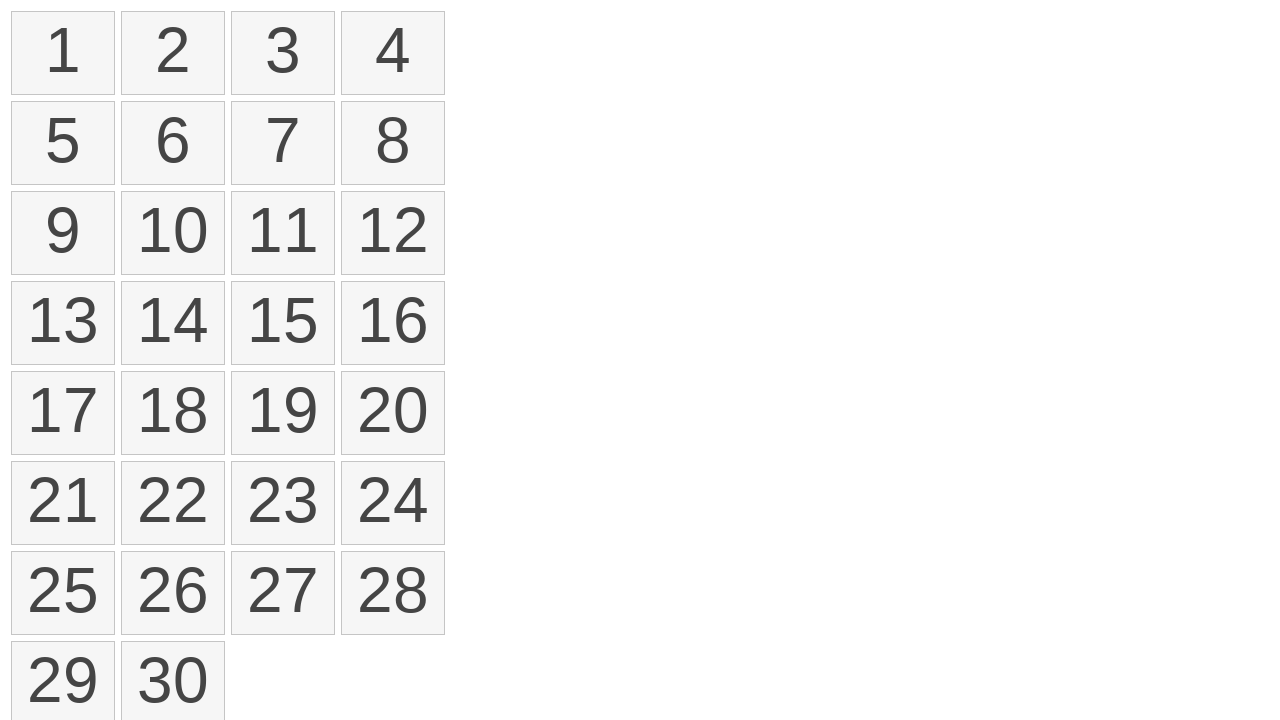

Clicked item 1 while holding modifier key at (63, 53) on ol#selectable li >> nth=0
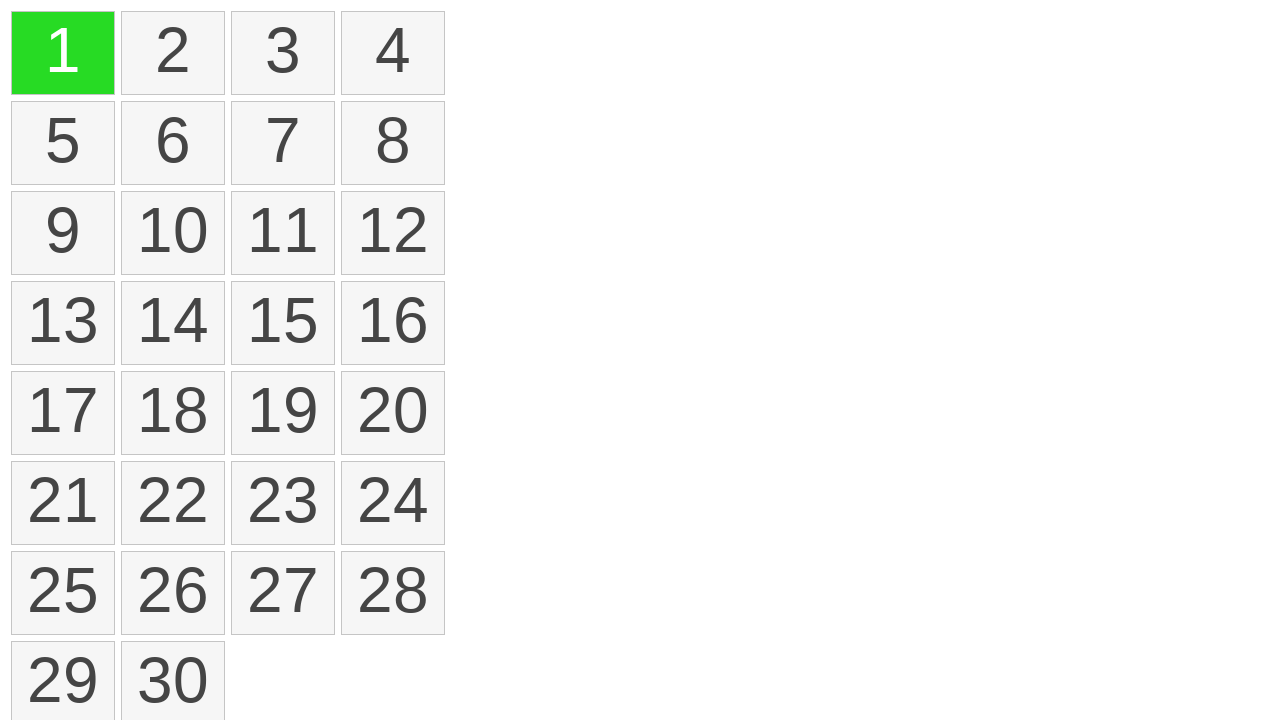

Clicked item 3 while holding modifier key at (283, 53) on ol#selectable li >> nth=2
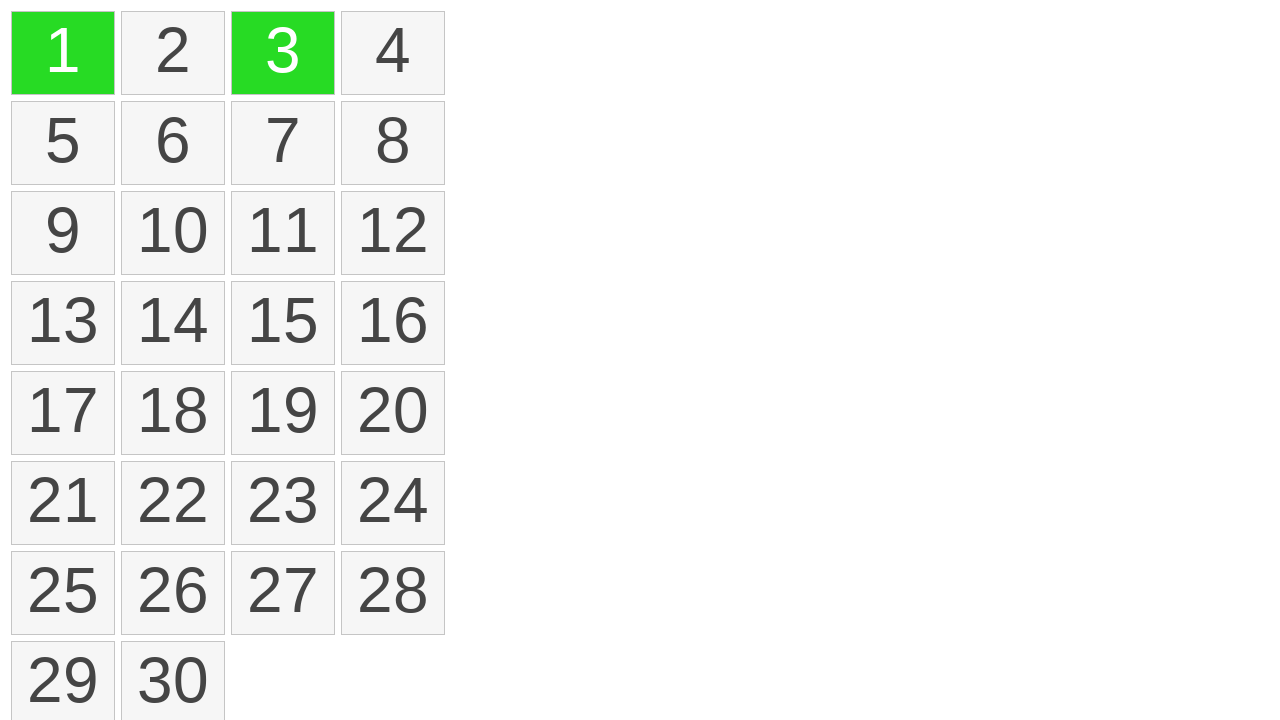

Clicked item 5 while holding modifier key at (63, 143) on ol#selectable li >> nth=4
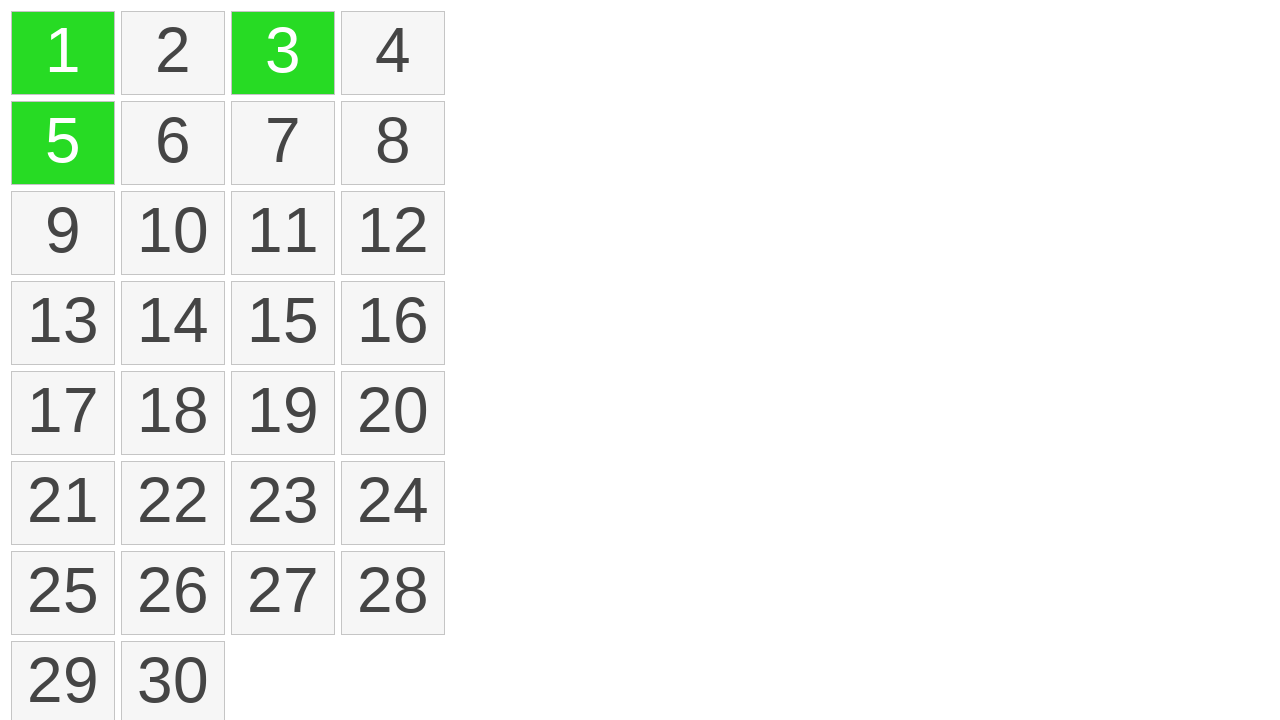

Clicked item 8 while holding modifier key at (393, 143) on ol#selectable li >> nth=7
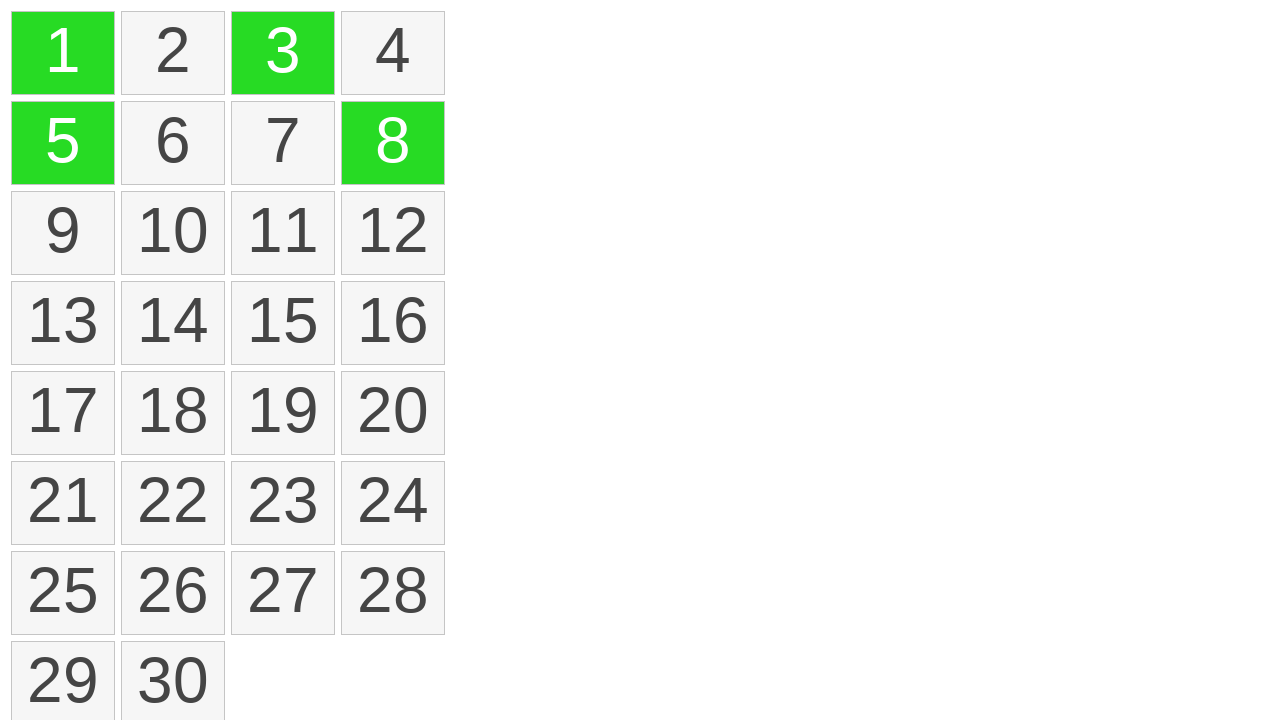

Clicked item 10 while holding modifier key at (173, 233) on ol#selectable li >> nth=9
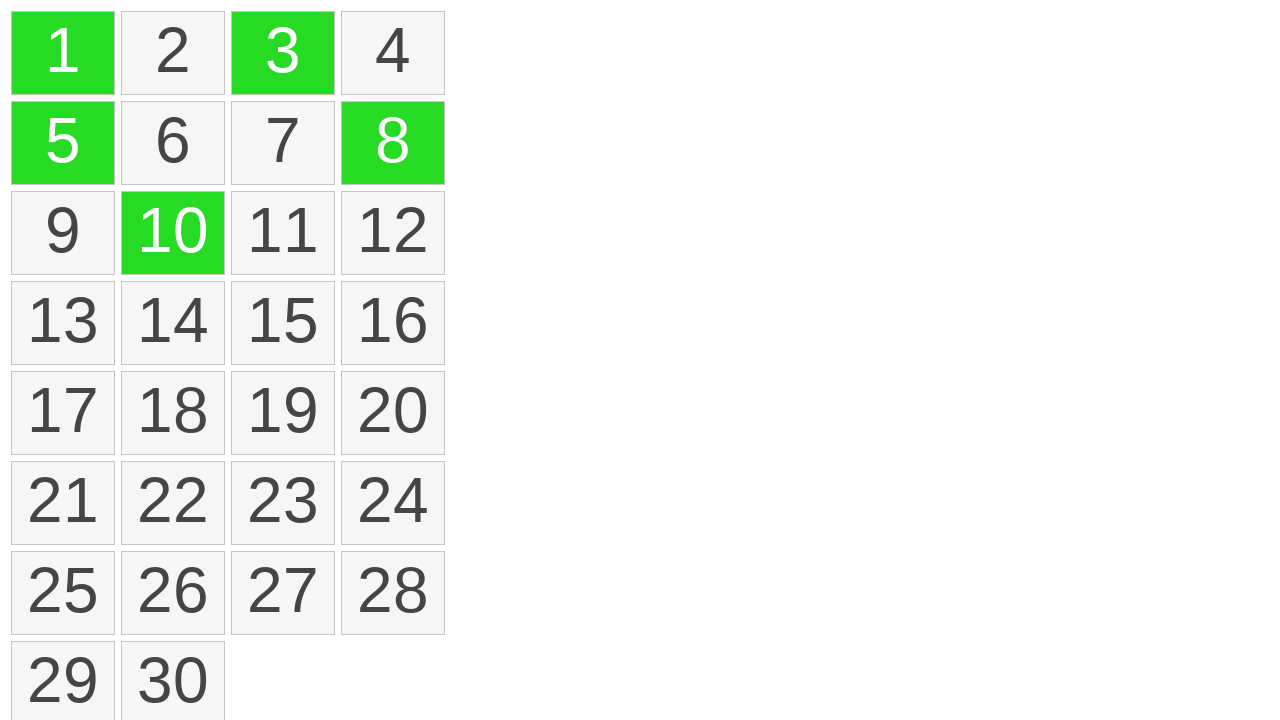

Clicked item 12 while holding modifier key at (393, 233) on ol#selectable li >> nth=11
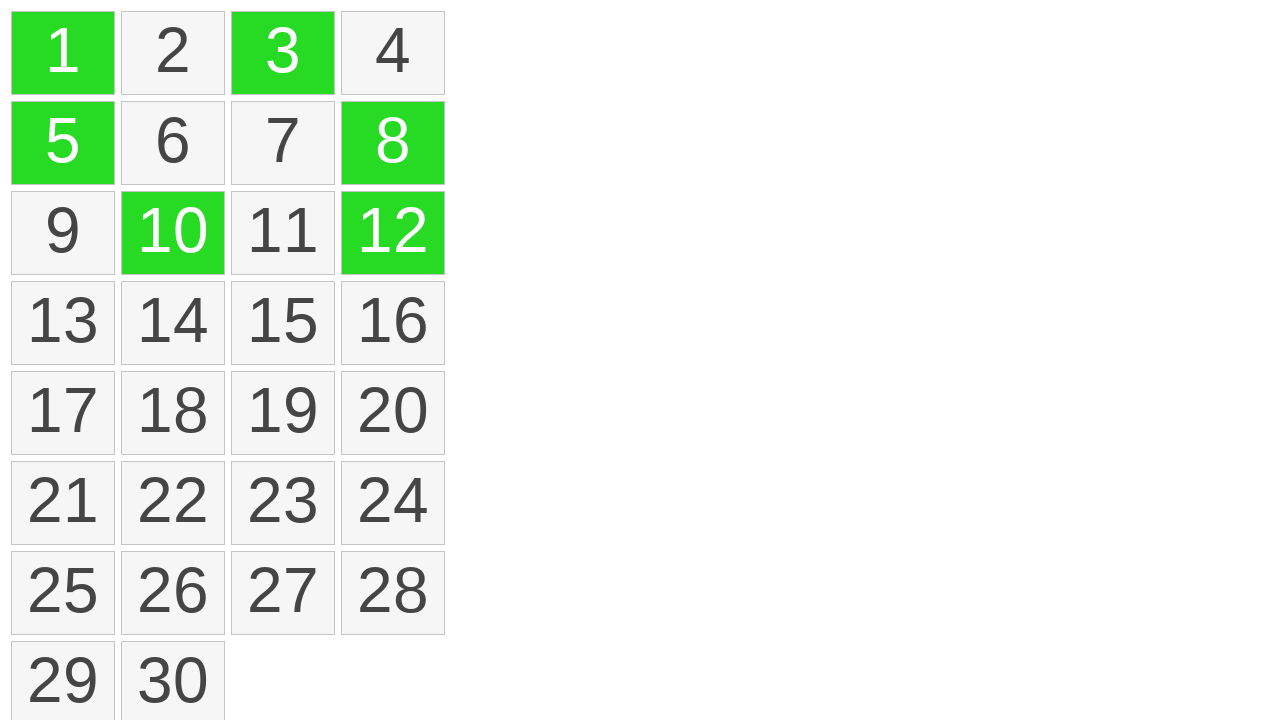

Released Meta key
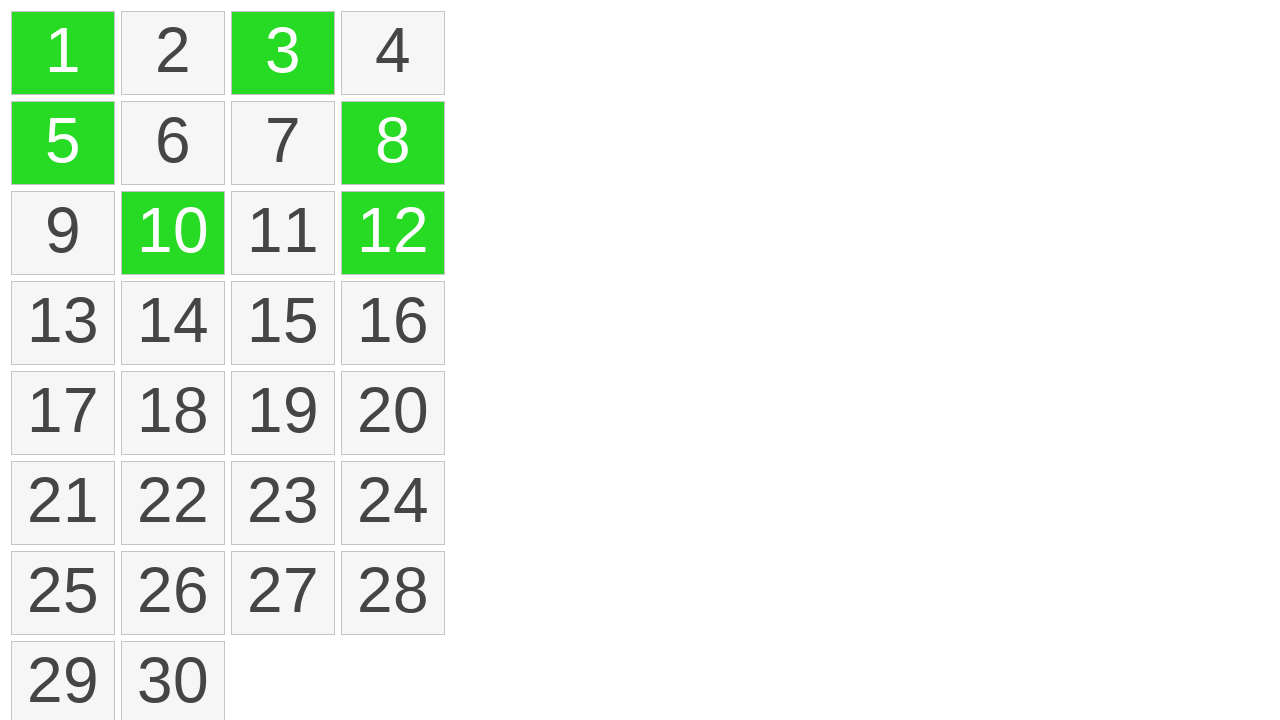

Verified that 6 items are selected
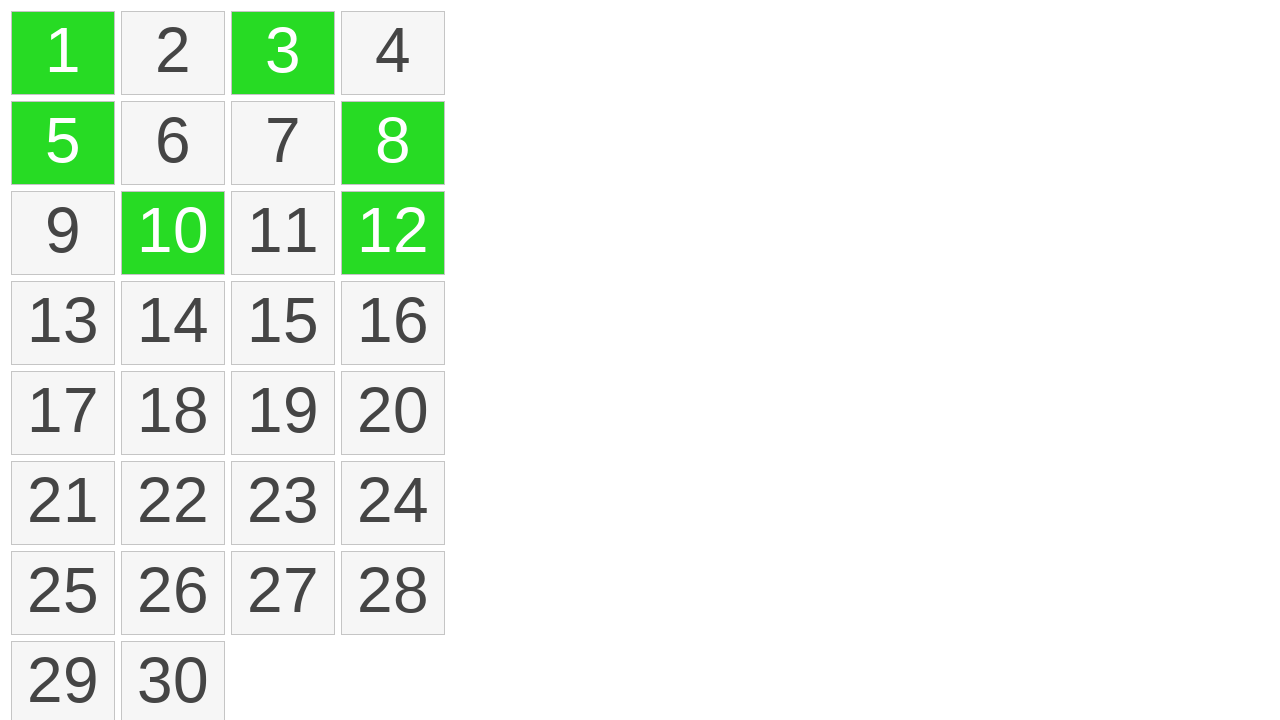

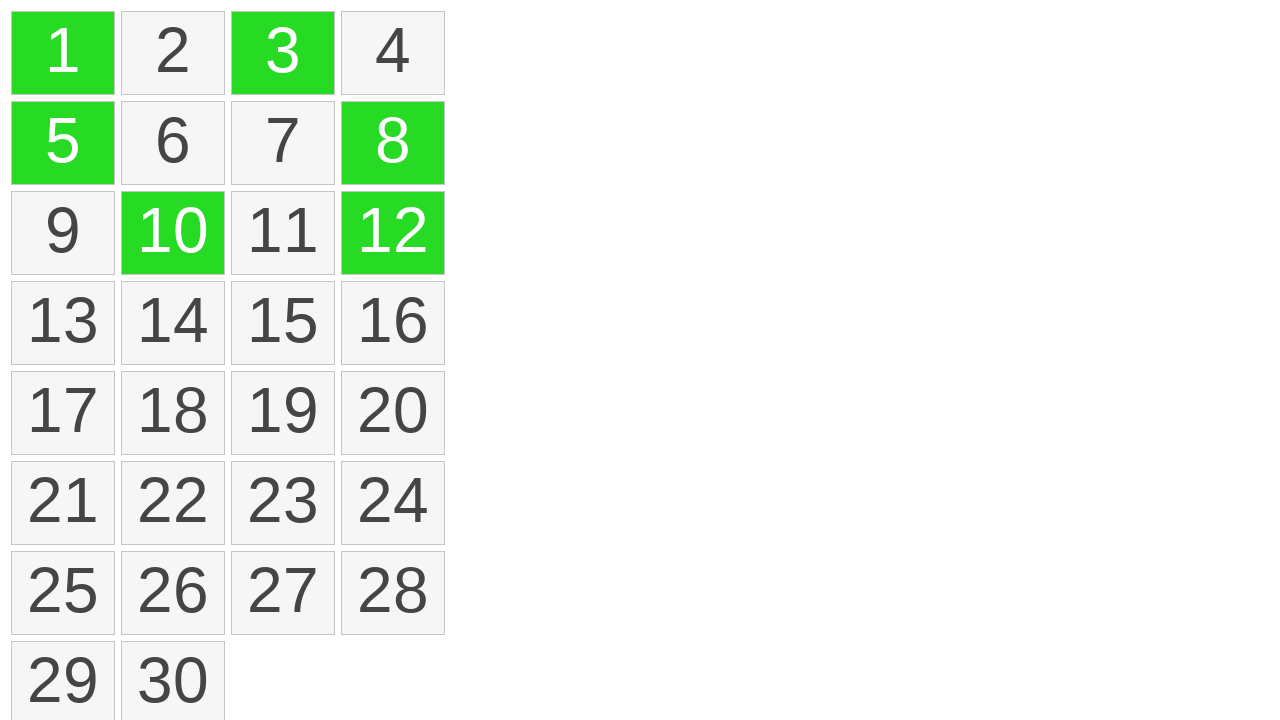